Tests adding multiple todo items to a todo list by filling the input field and pressing Enter, then verifying the items appear in the list

Starting URL: https://demo.playwright.dev/todomvc

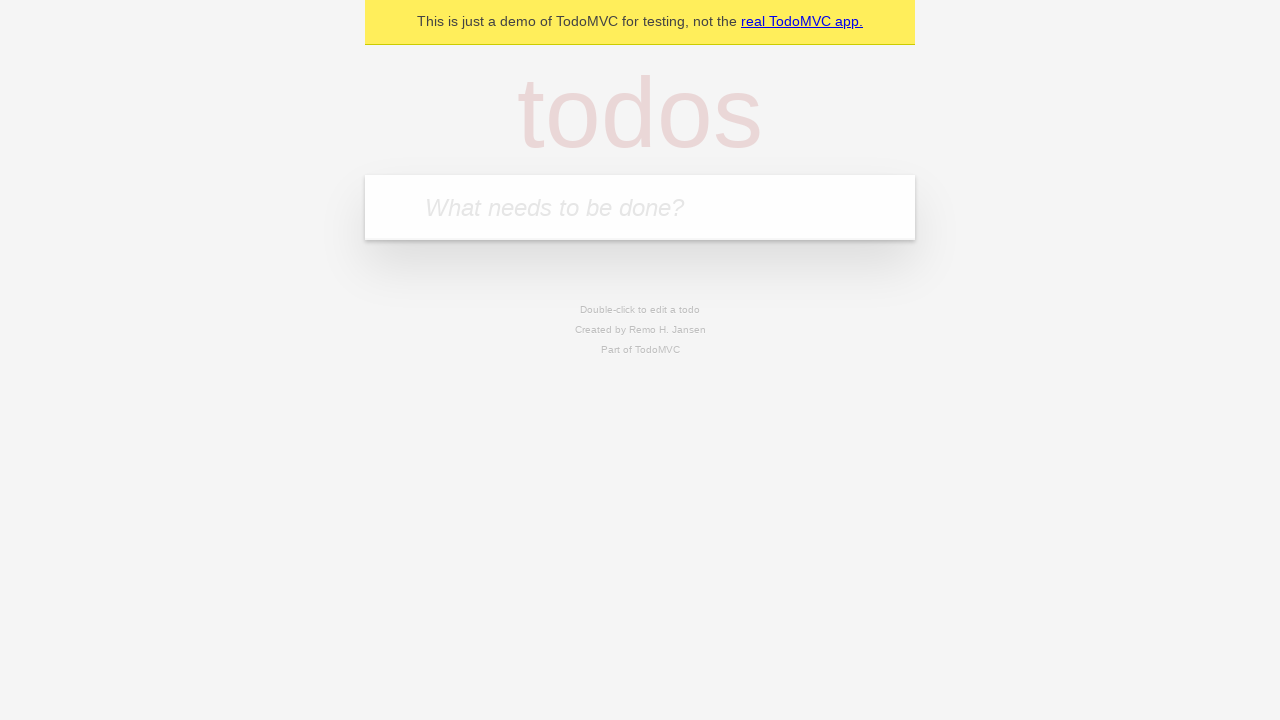

Filled todo input field with 'buy some cheese' on internal:attr=[placeholder="What needs to be done?"i]
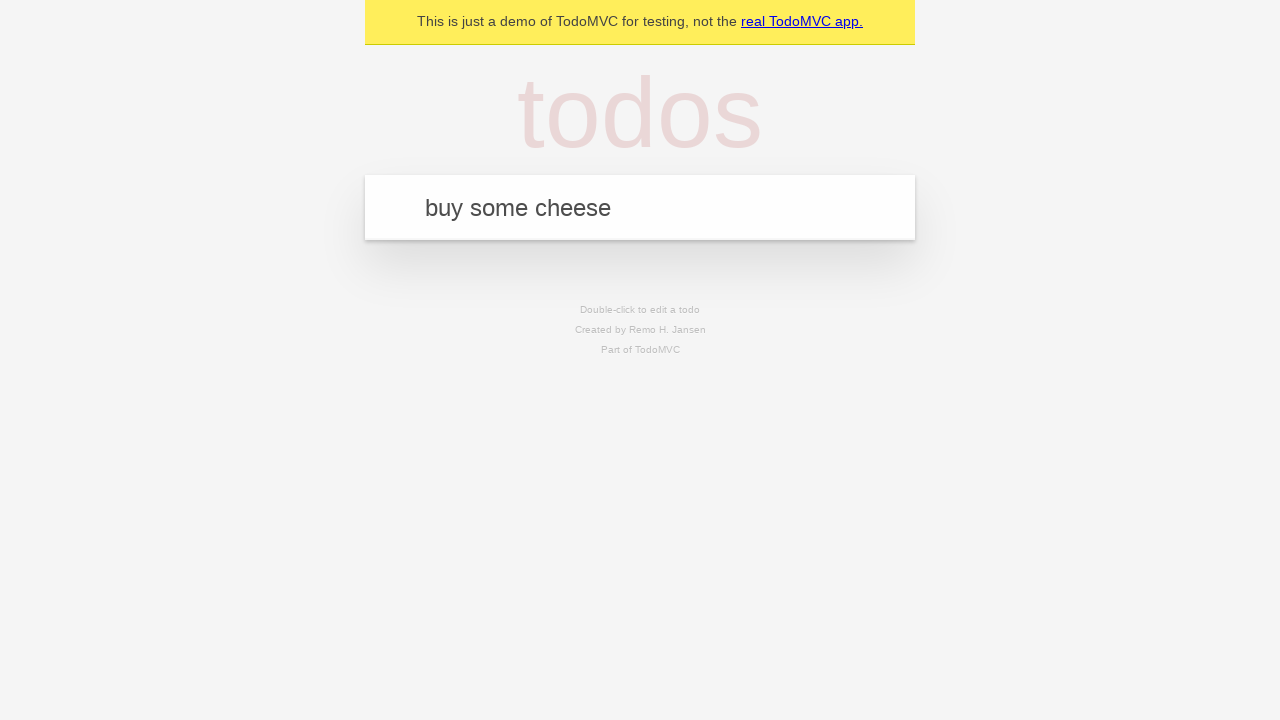

Pressed Enter to add first todo item on internal:attr=[placeholder="What needs to be done?"i]
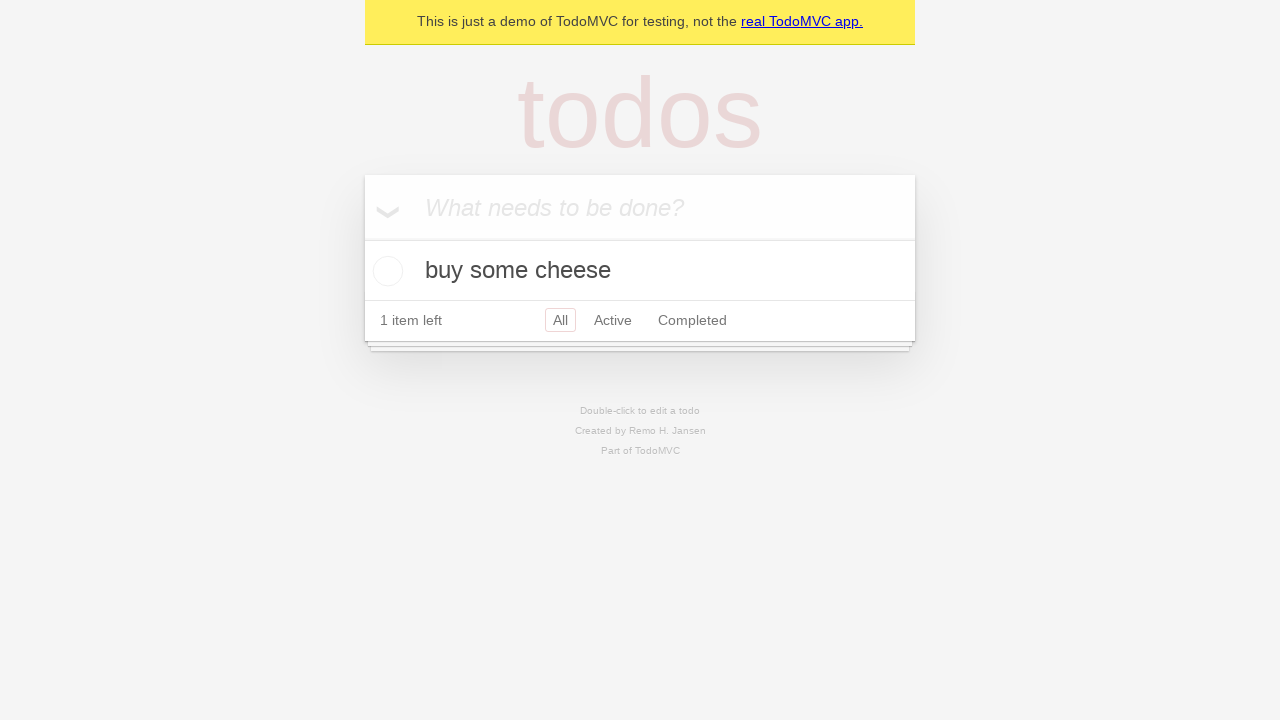

First todo item appeared in the list
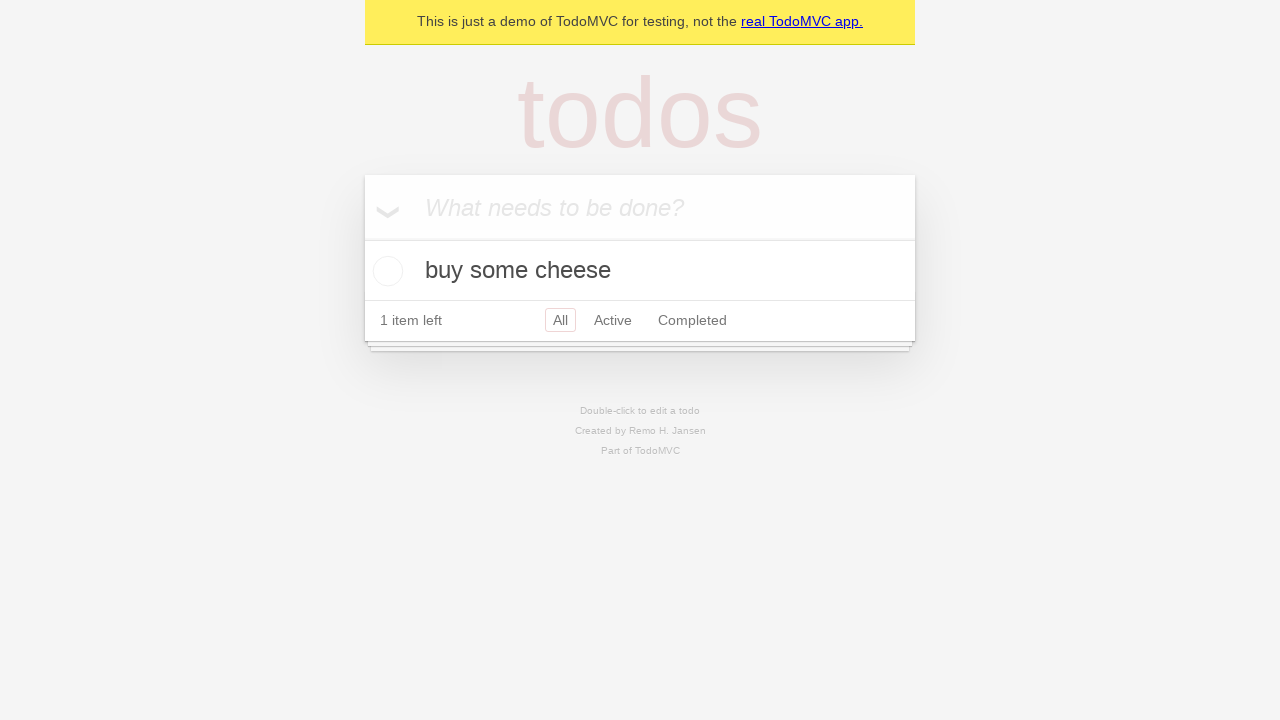

Filled todo input field with 'feed the cat' on internal:attr=[placeholder="What needs to be done?"i]
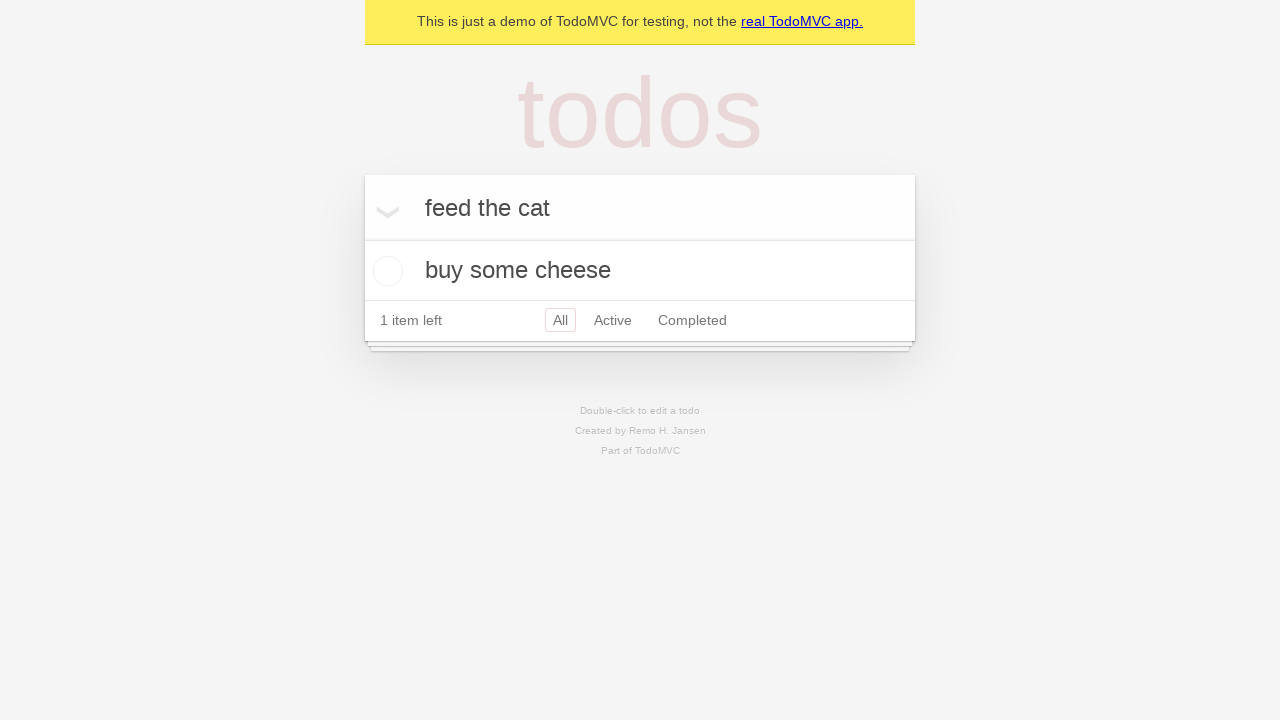

Pressed Enter to add second todo item on internal:attr=[placeholder="What needs to be done?"i]
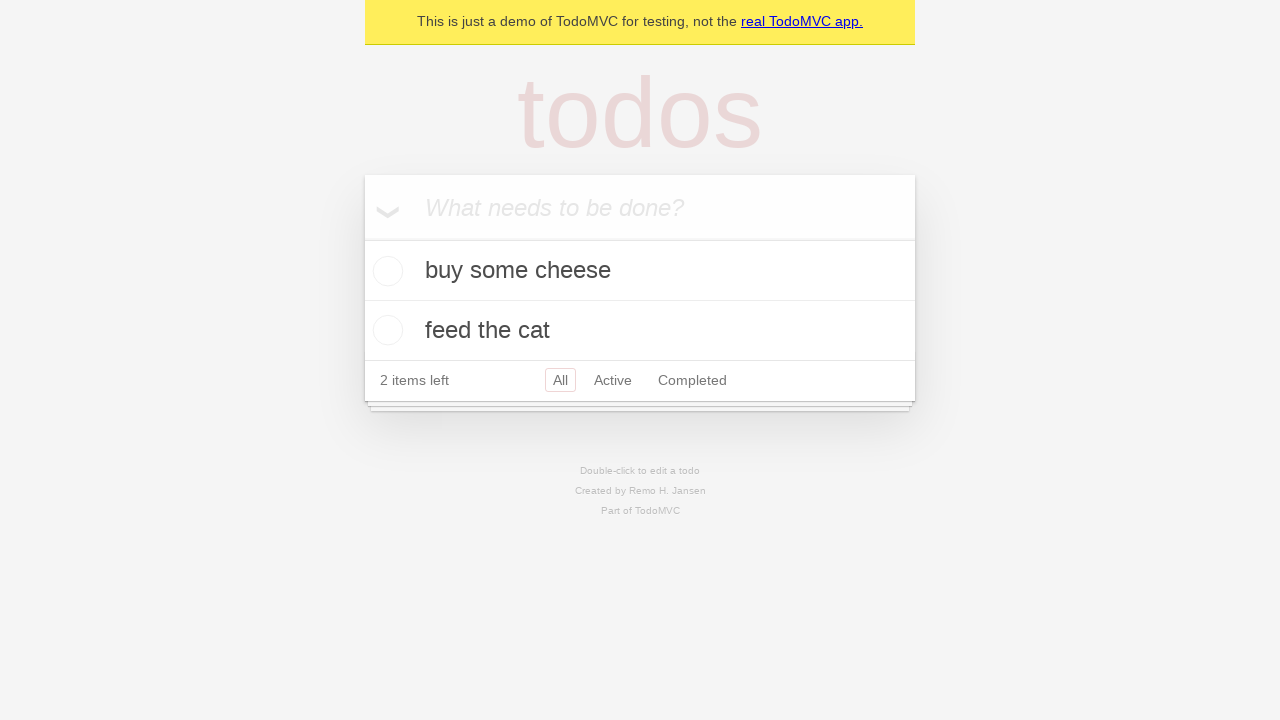

Both todo items are now displayed in the list
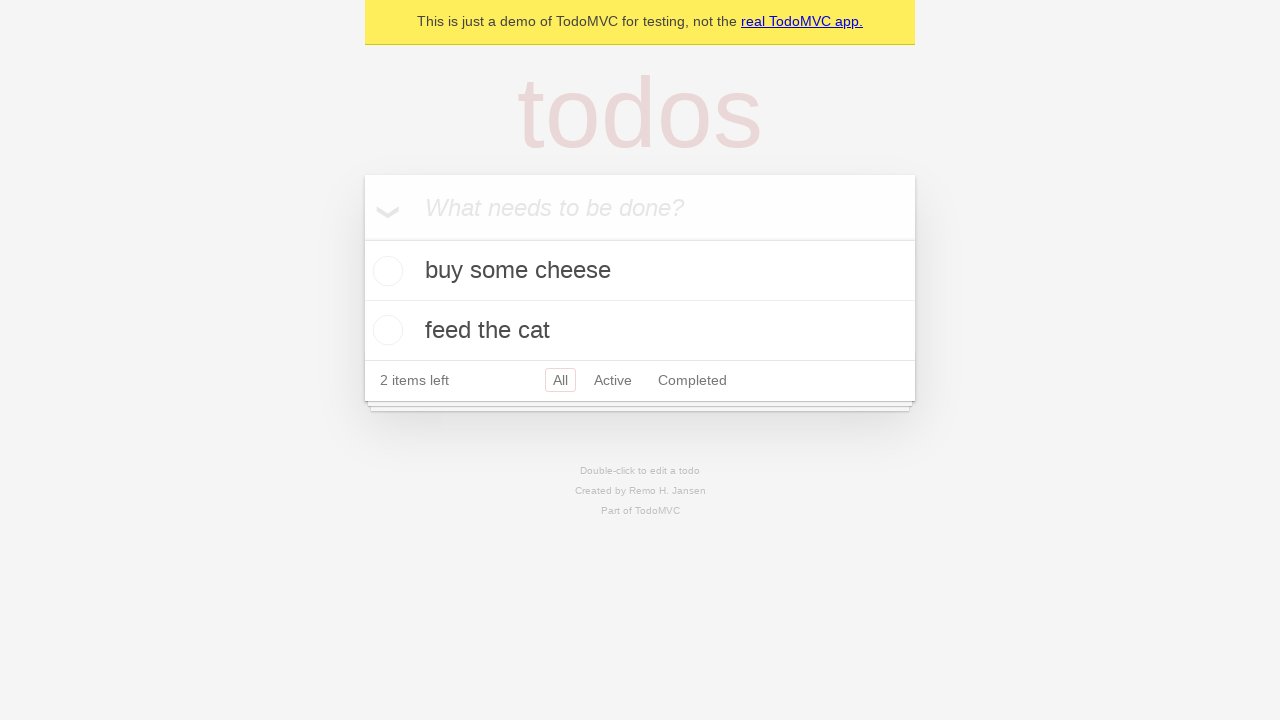

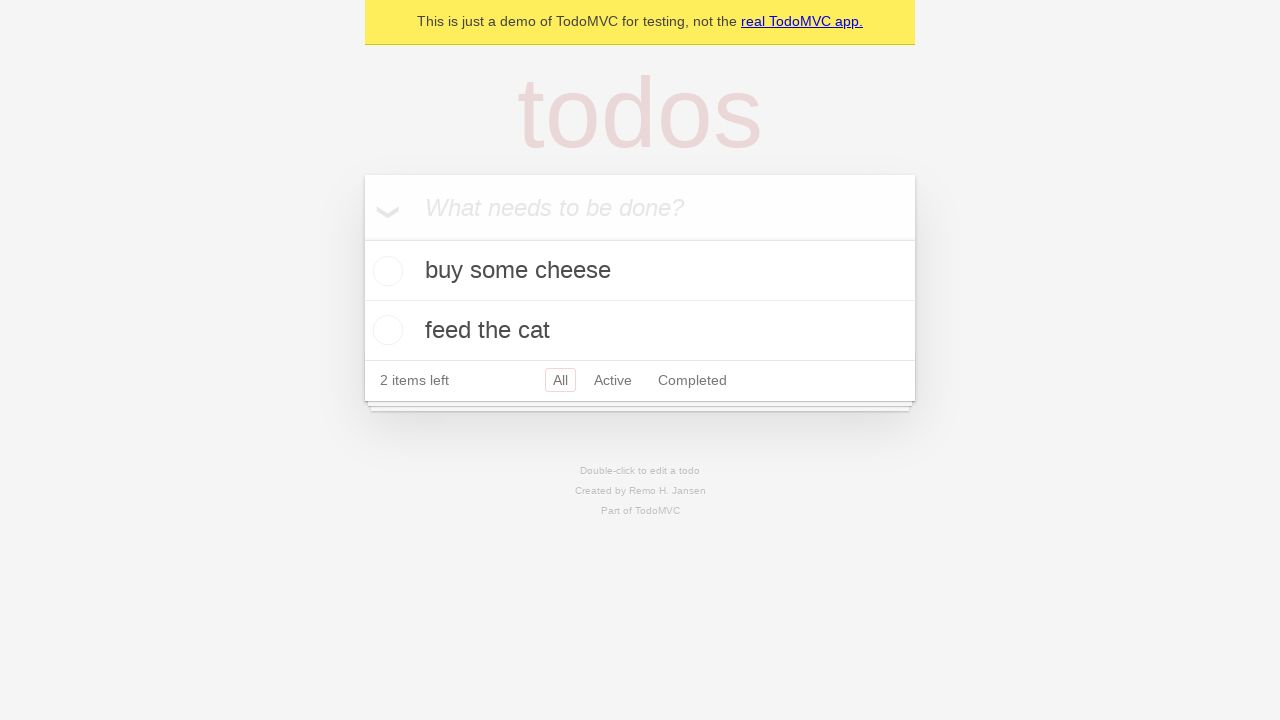